Tests drag and drop functionality by dragging a draggable element onto a droppable target on the jQuery UI demo page

Starting URL: http://jqueryui.com/resources/demos/droppable/default.html

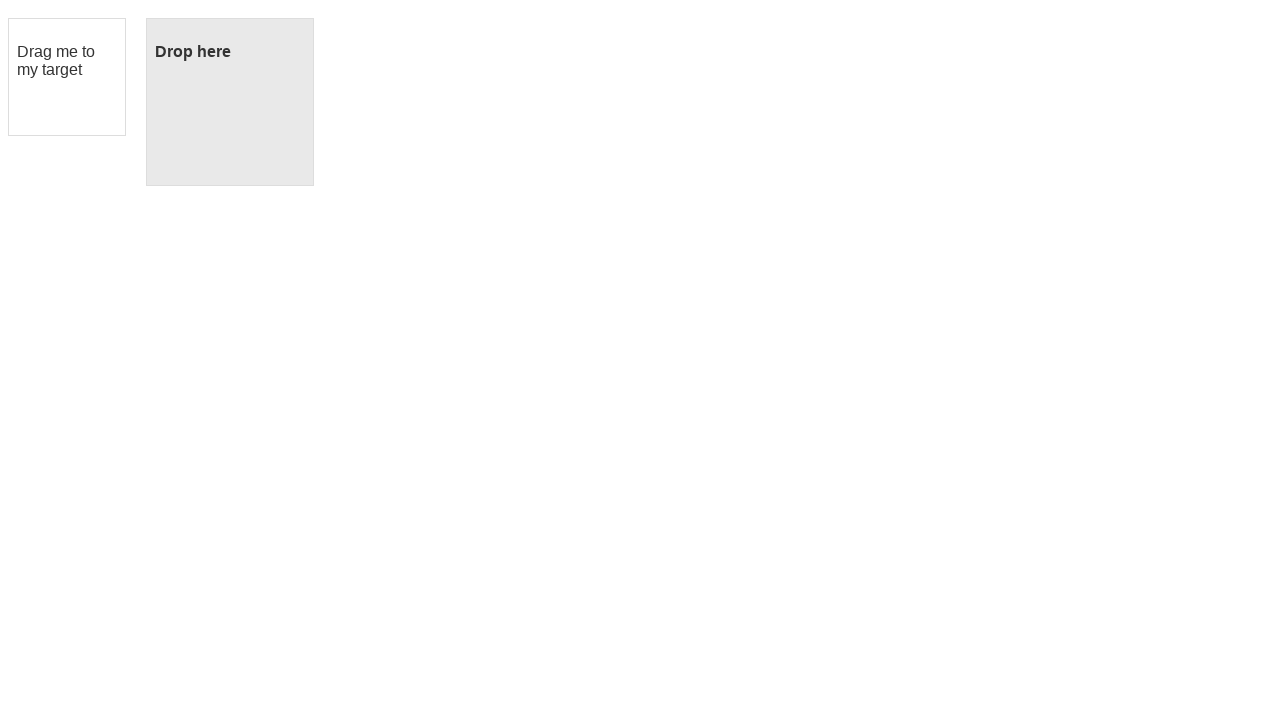

Located the draggable source element
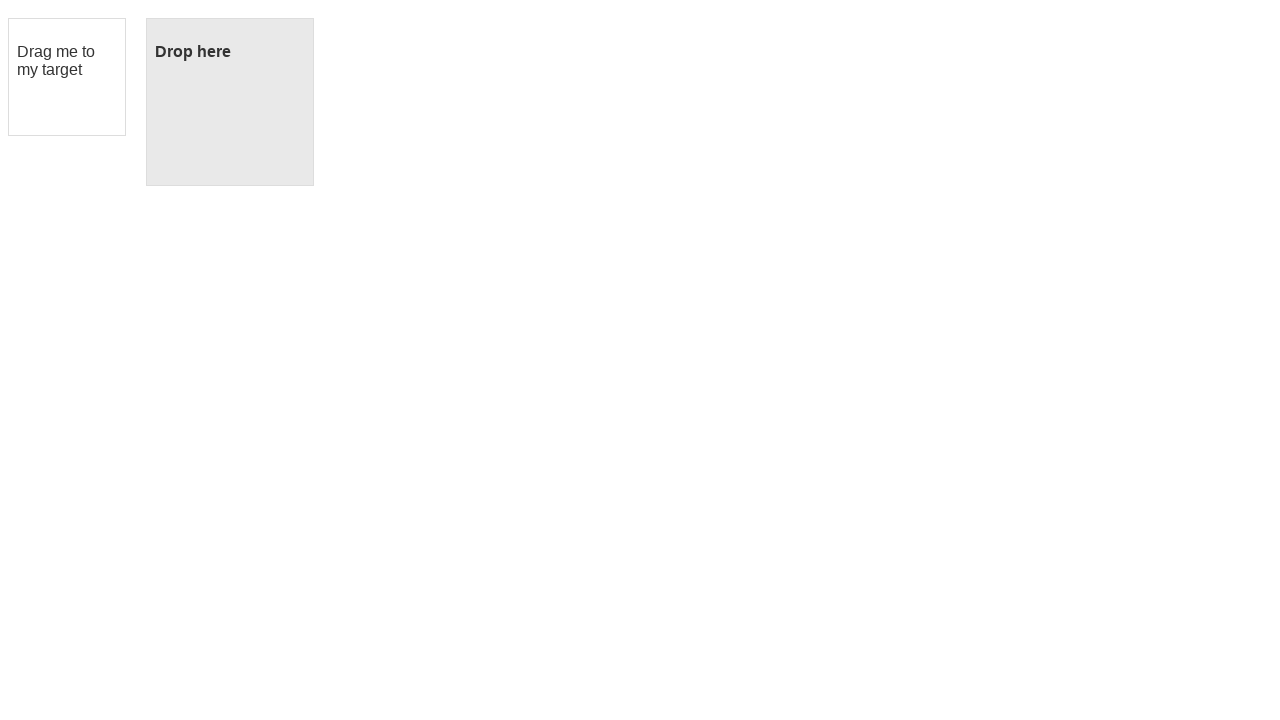

Located the droppable destination element
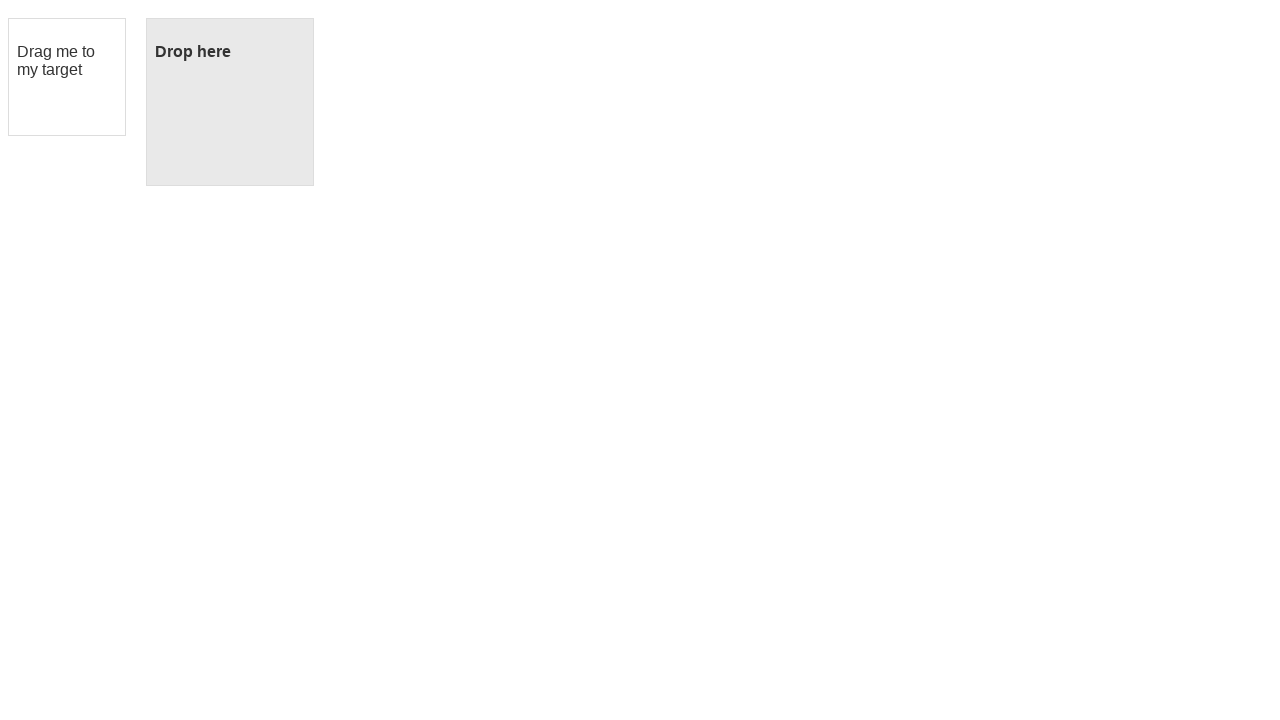

Dragged the draggable element onto the droppable target at (230, 102)
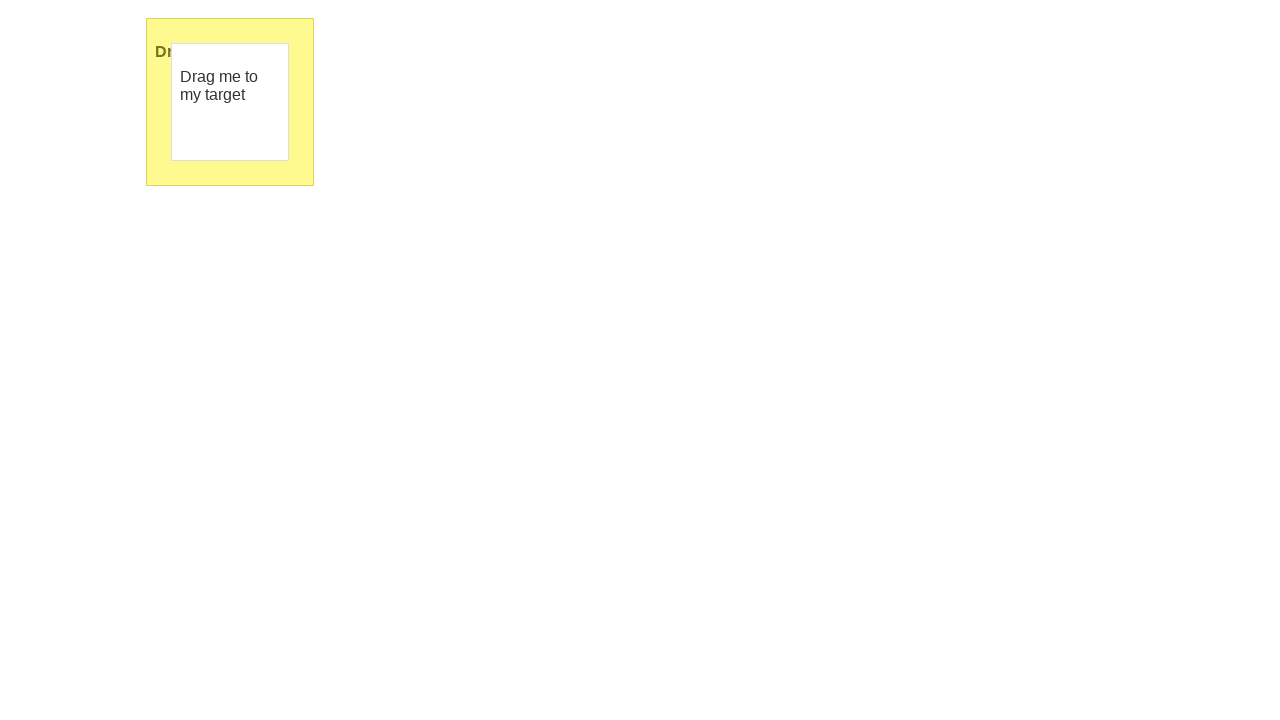

Verified drop completed - droppable element now has ui-state-highlight class
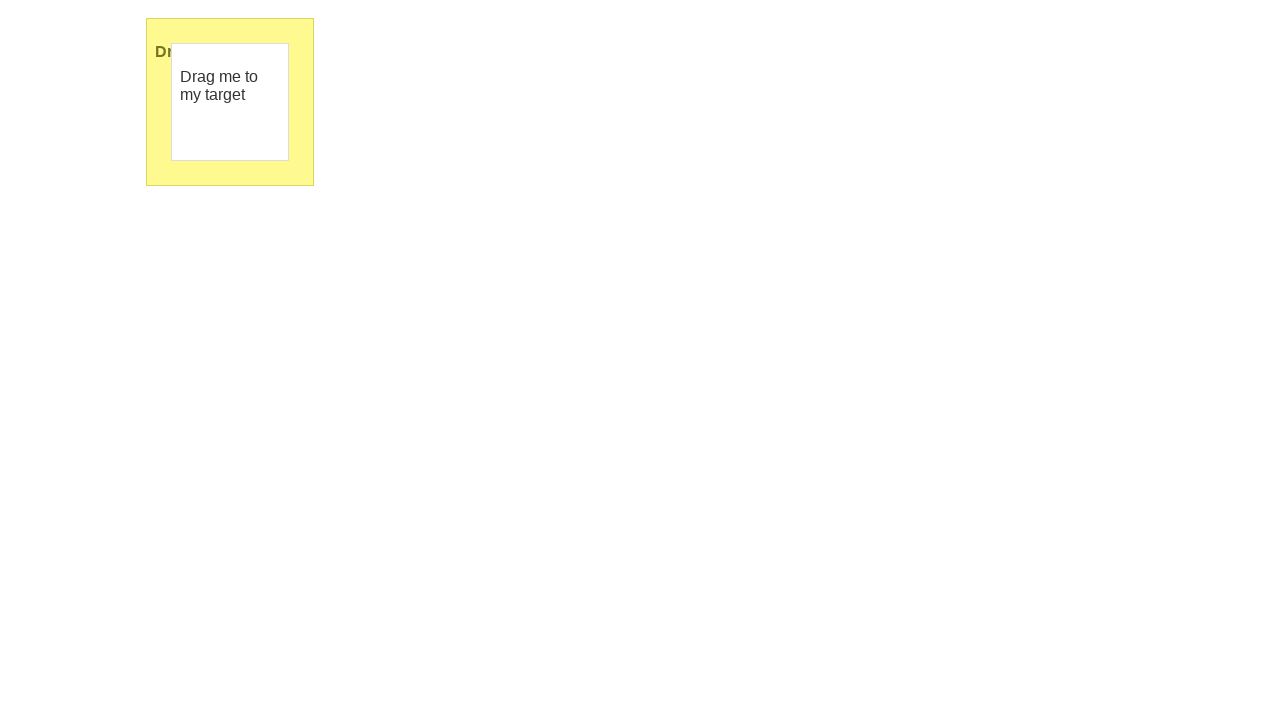

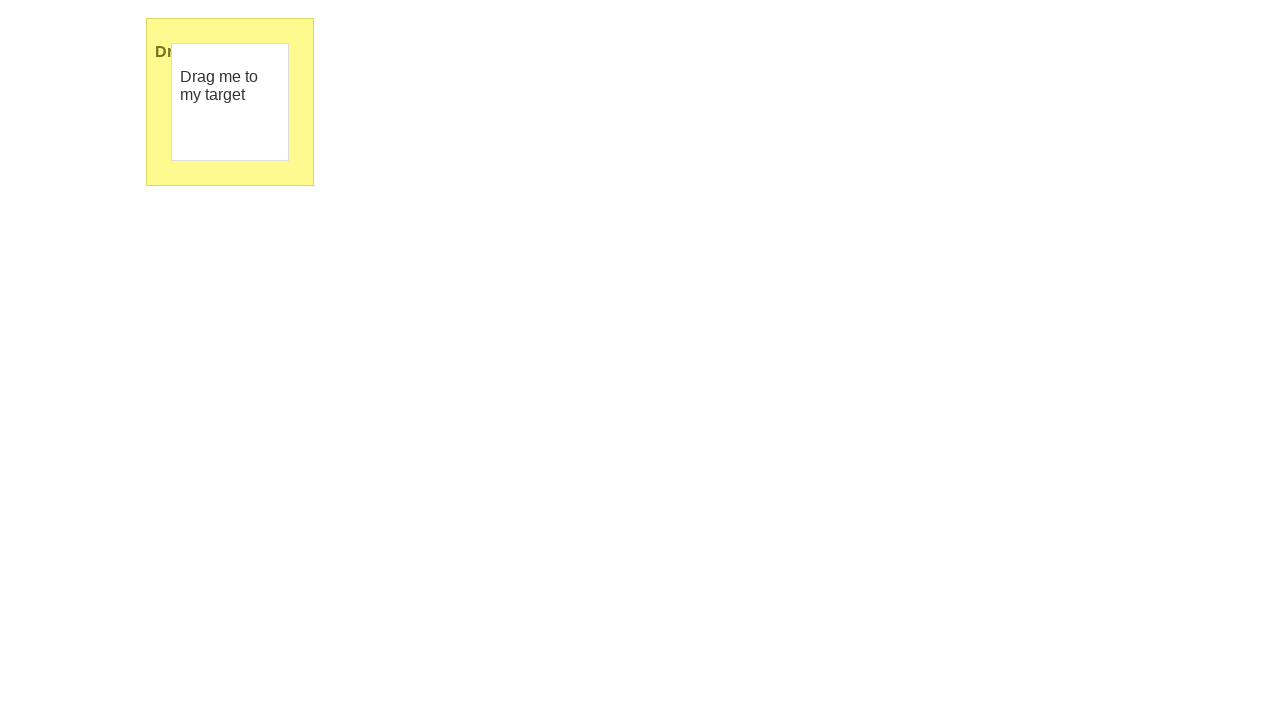